Tests mouse hover functionality by hovering over an element and clicking a revealed link

Starting URL: https://rahulshettyacademy.com/AutomationPractice/

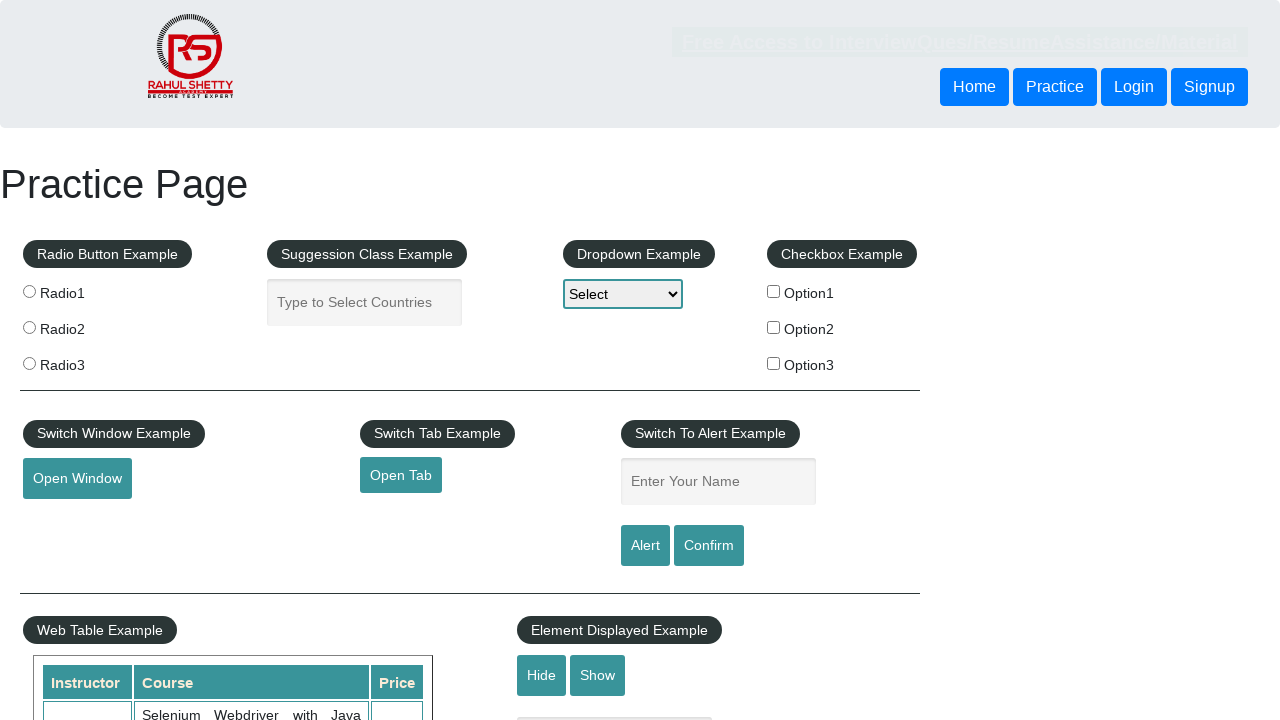

Hovered over the mouse hover element to reveal hidden links at (83, 361) on #mousehover
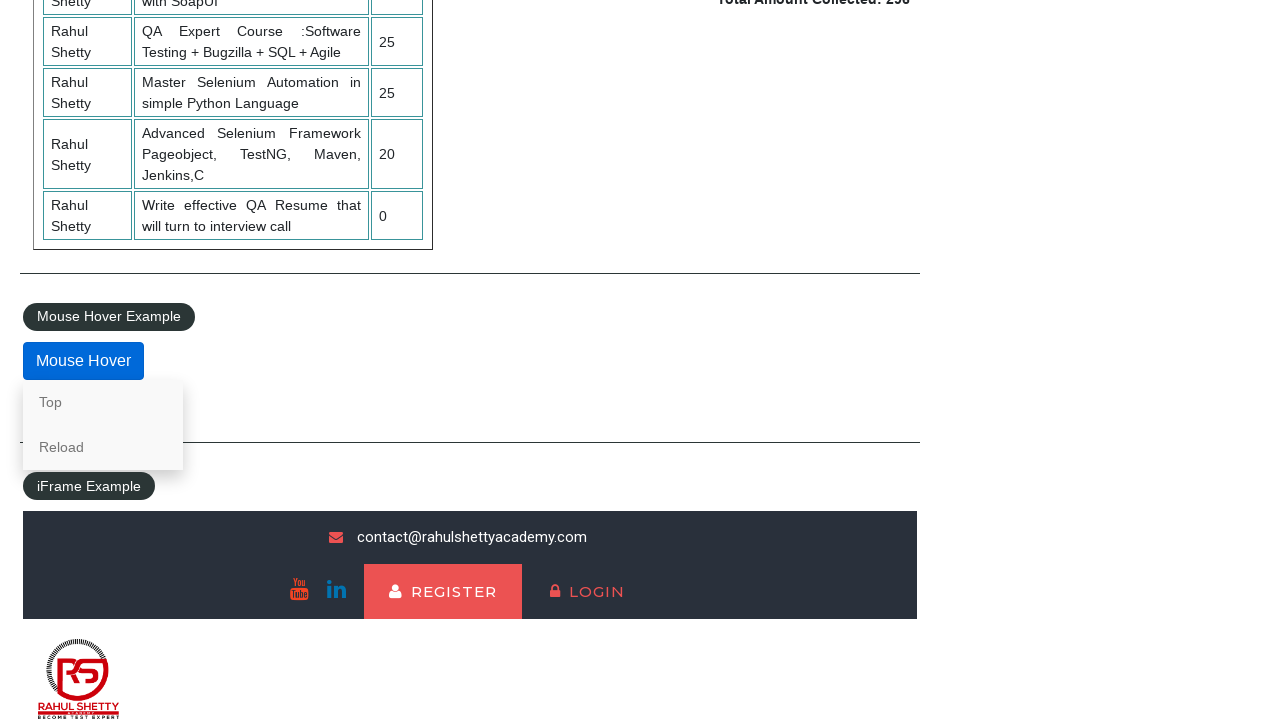

Clicked the 'Top' link that appeared on hover at (103, 402) on a:has-text('Top')
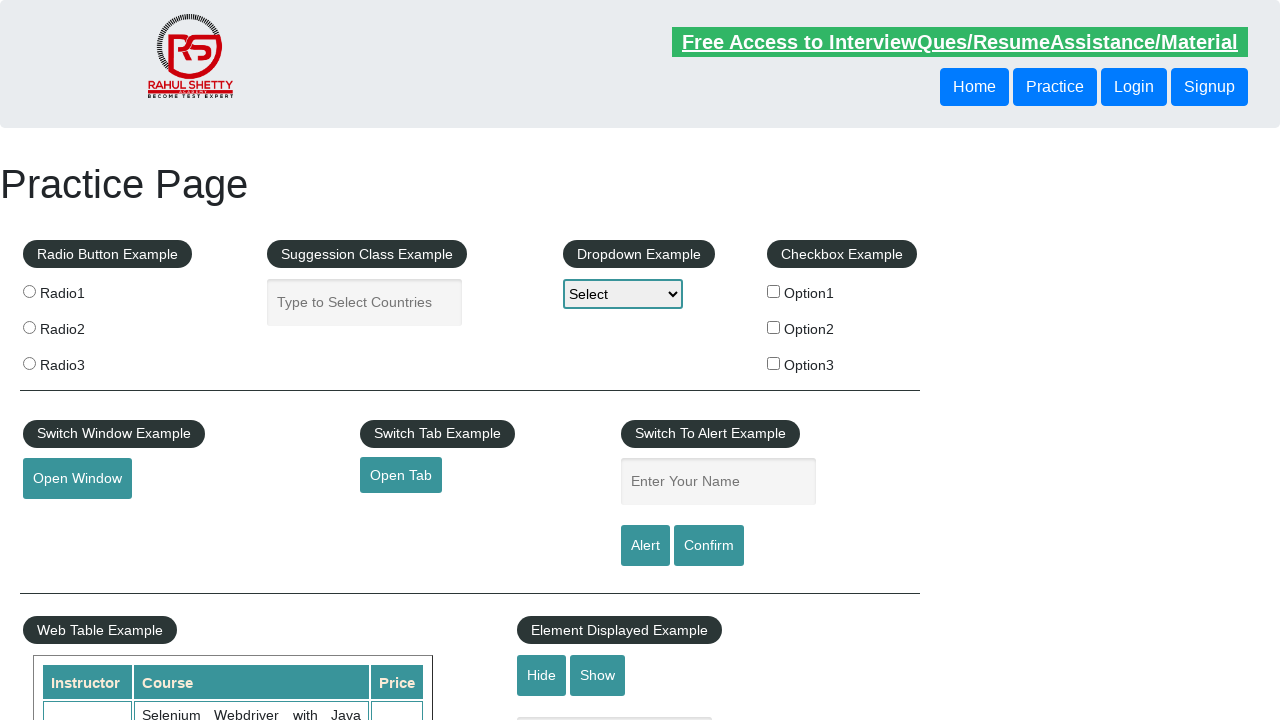

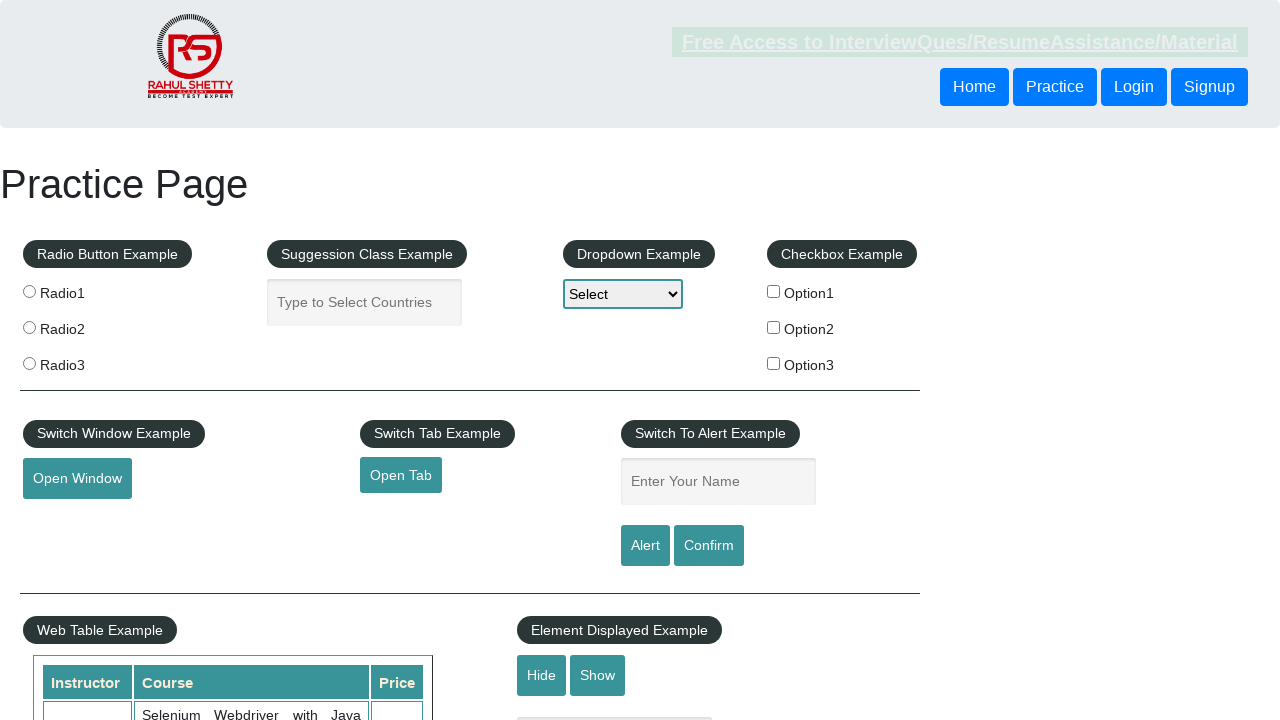